Tests dynamic elements on a page by repeatedly refreshing until finding the Gallery menu option that appears/disappears randomly

Starting URL: http://the-internet.herokuapp.com/disappearing_elements

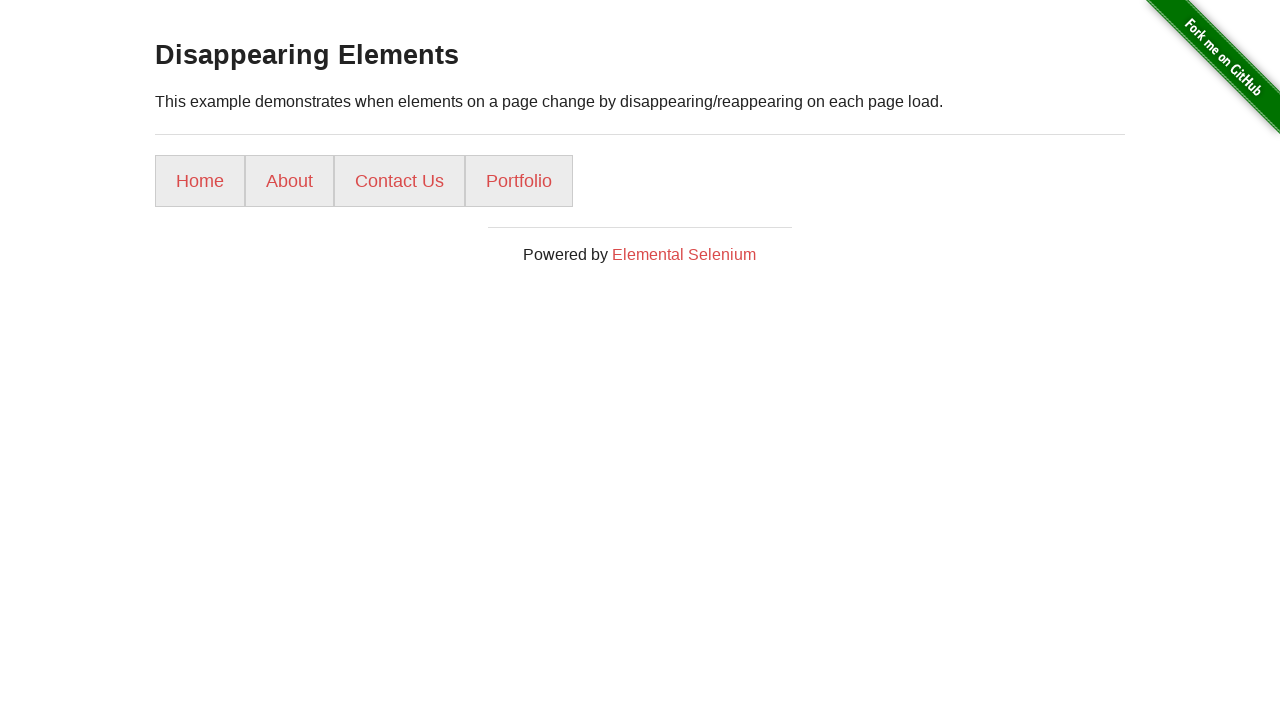

Navigated to disappearing elements test page
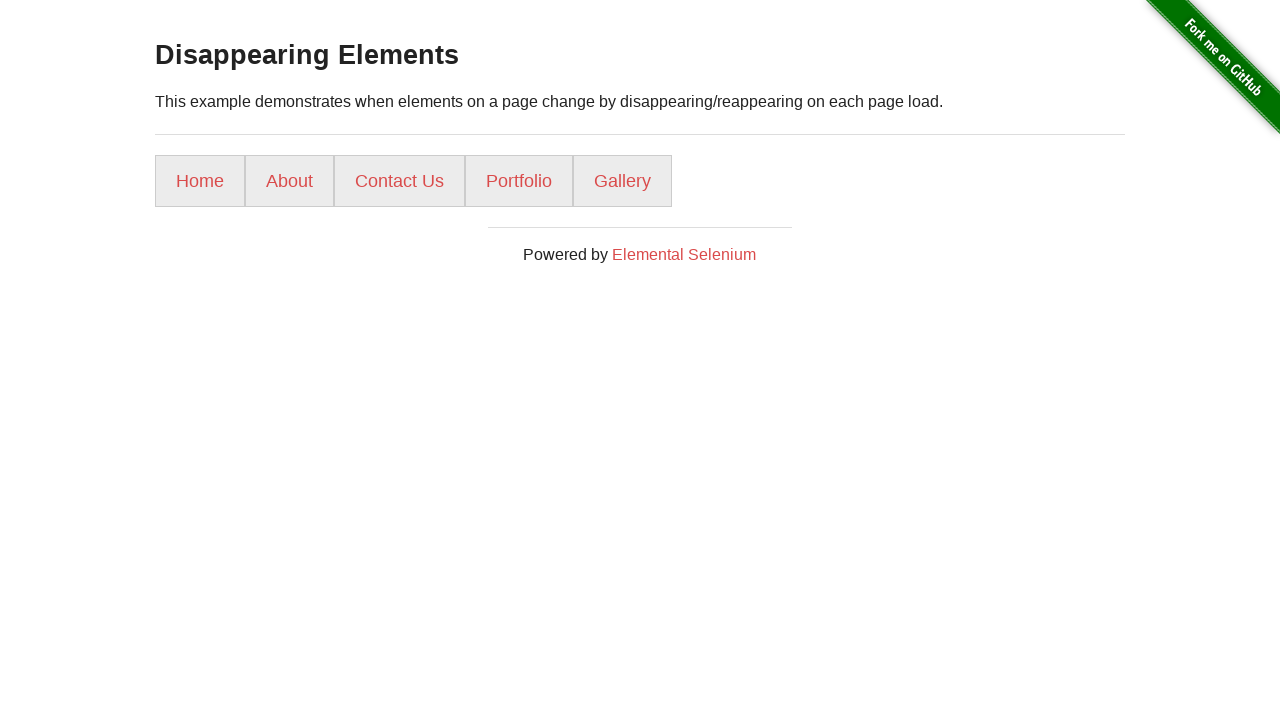

Located Gallery element selector
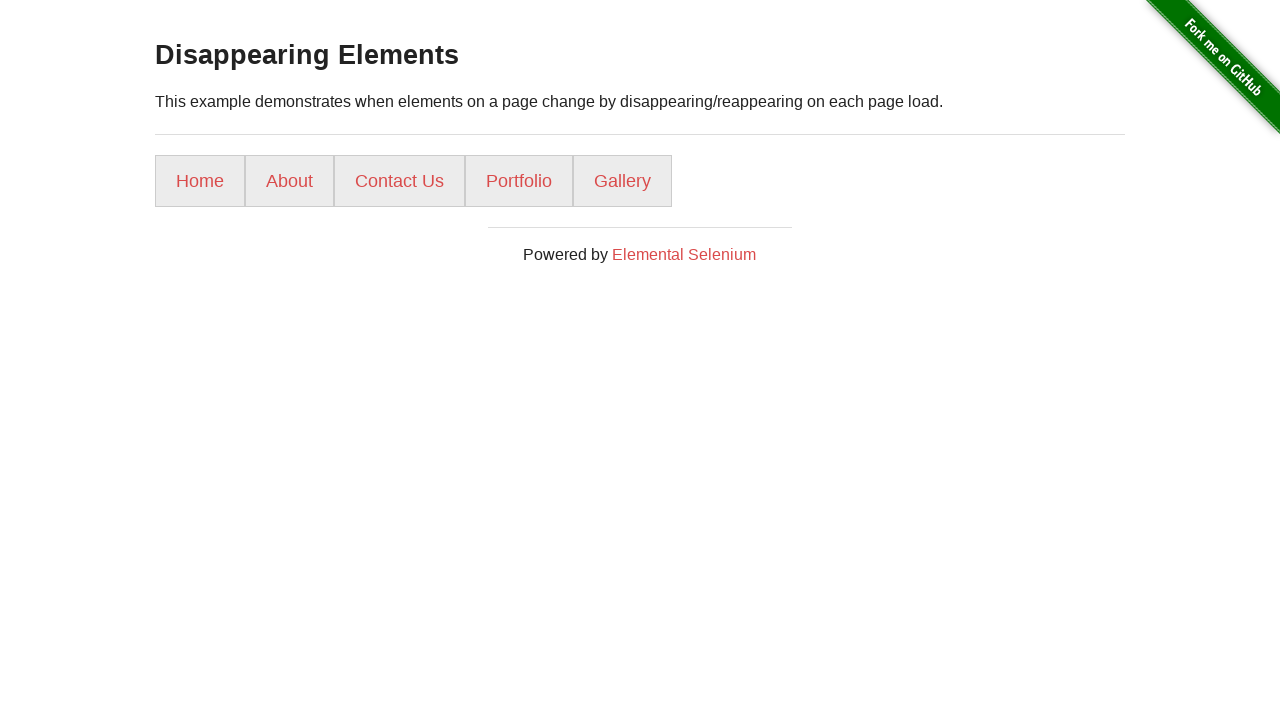

Gallery element is visible
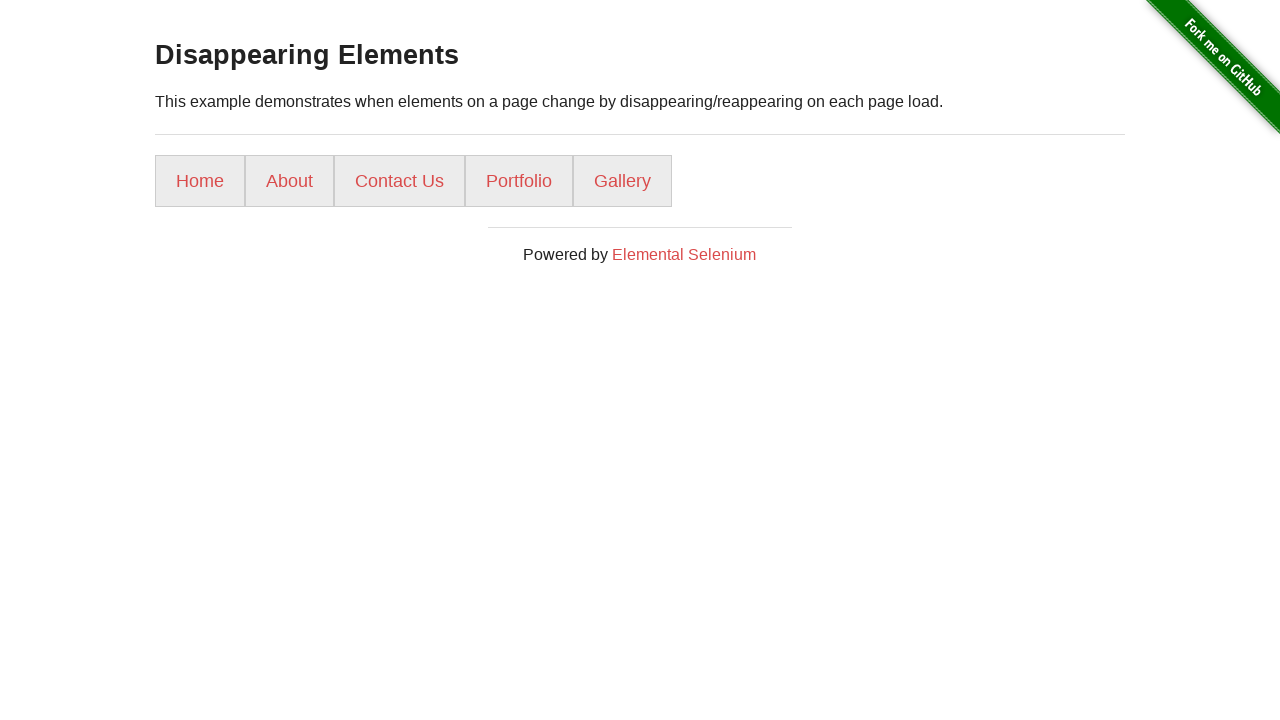

Found Gallery: ['Gallery']
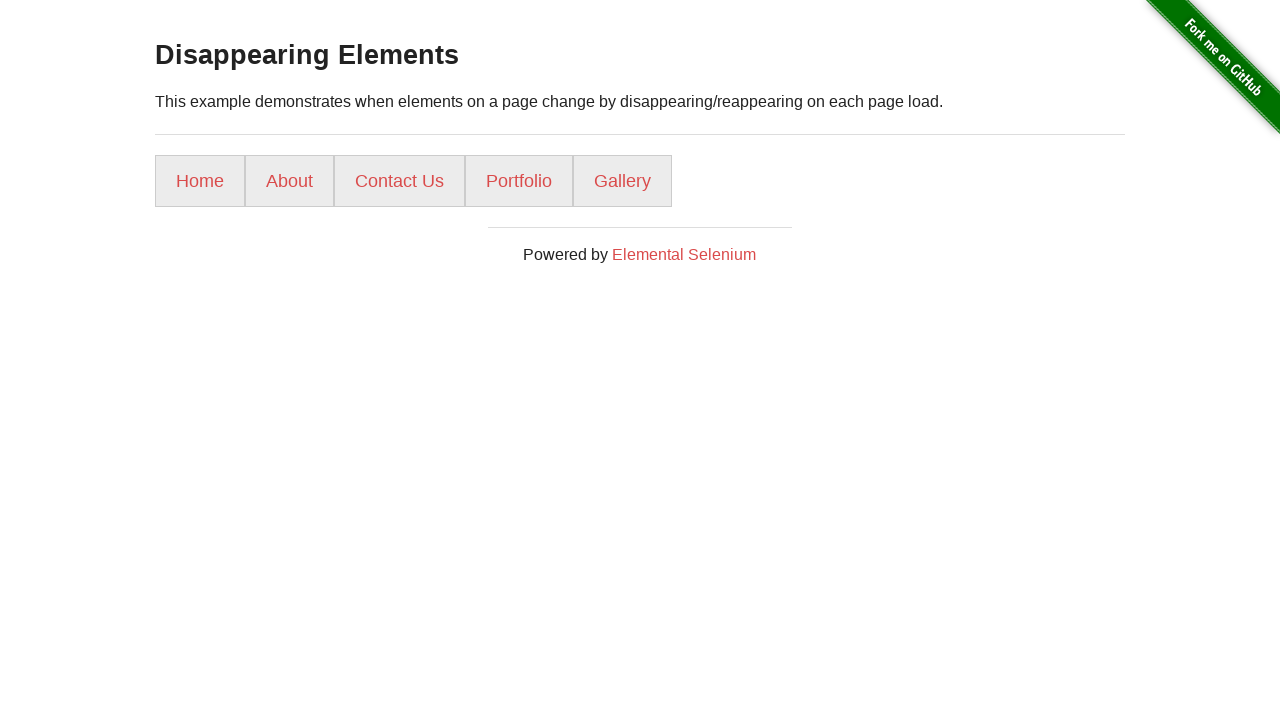

Finished finding Gallery element in 1 tries
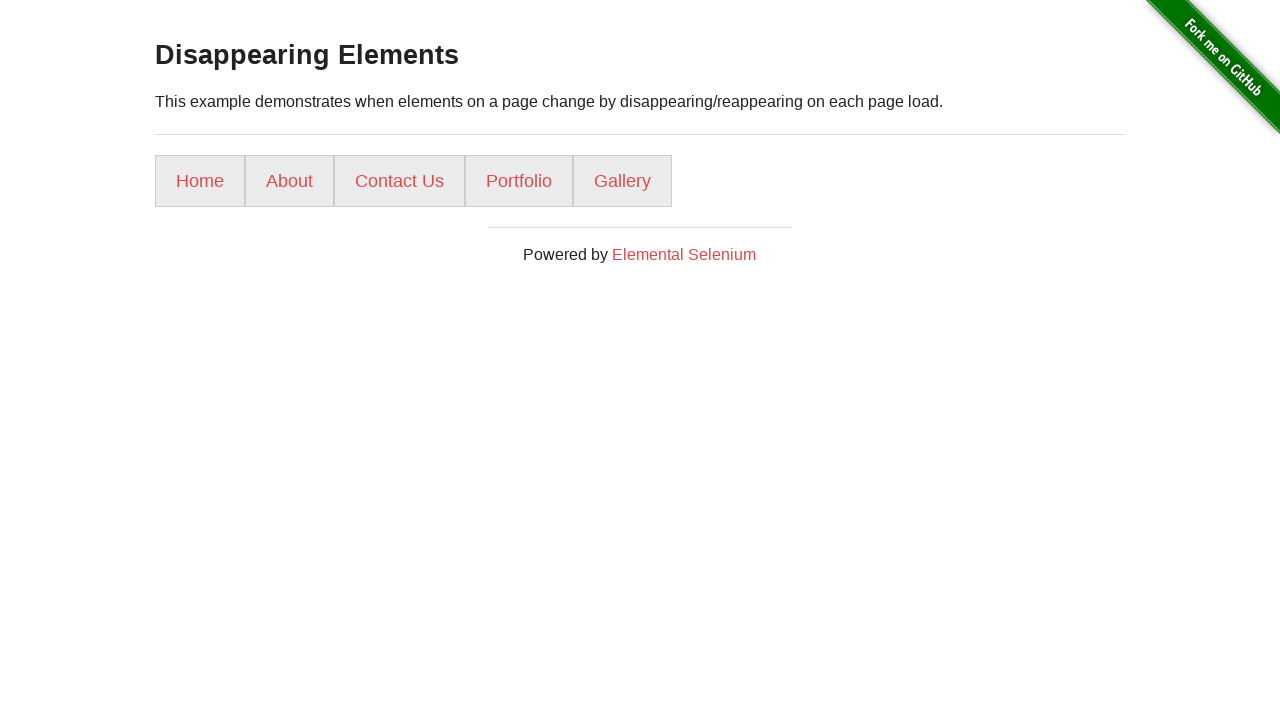

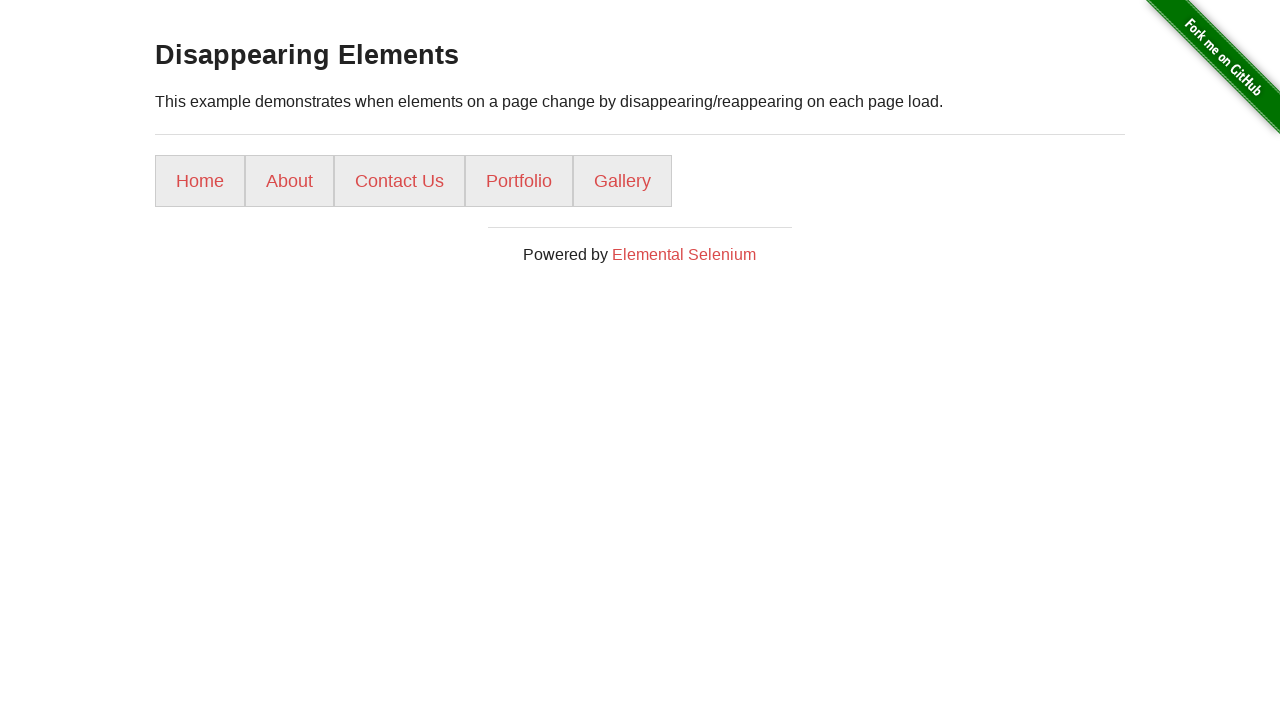